Tests increasing kids count then decreasing it back using the decrease button

Starting URL: https://ancabota09.wixsite.com/intern

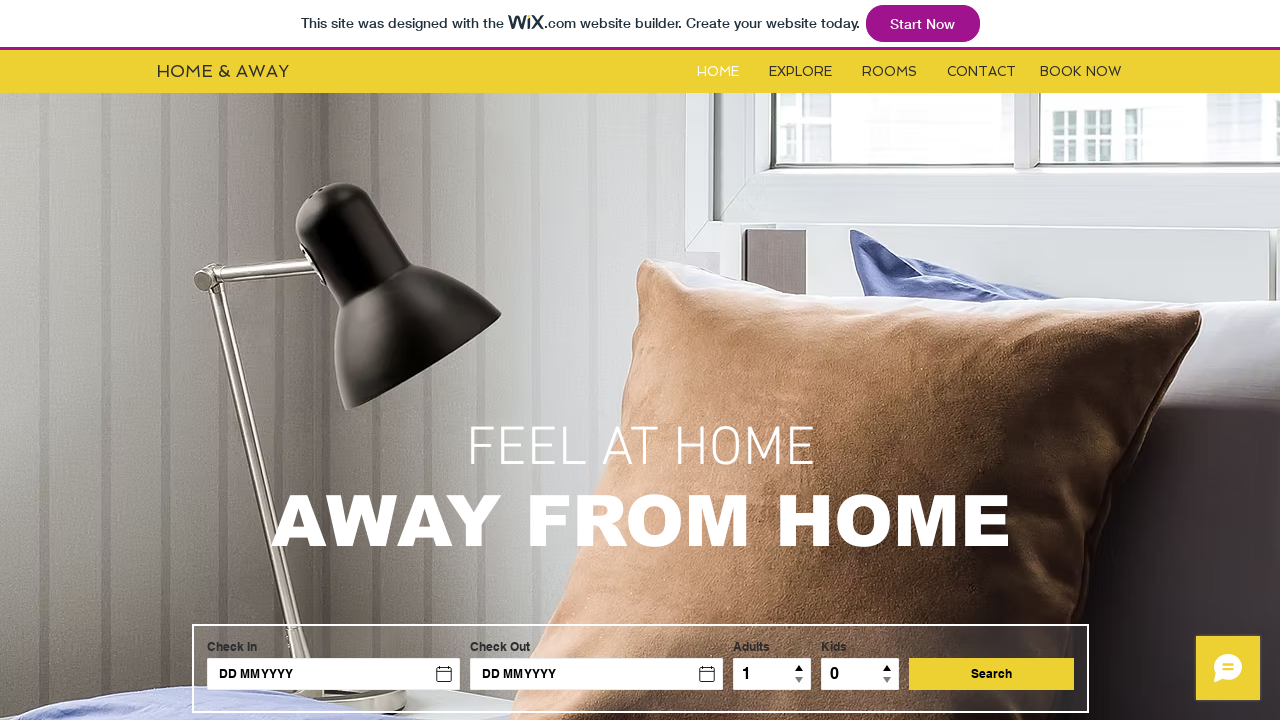

Clicked on Rooms link at (890, 72) on #i6kl732v2label
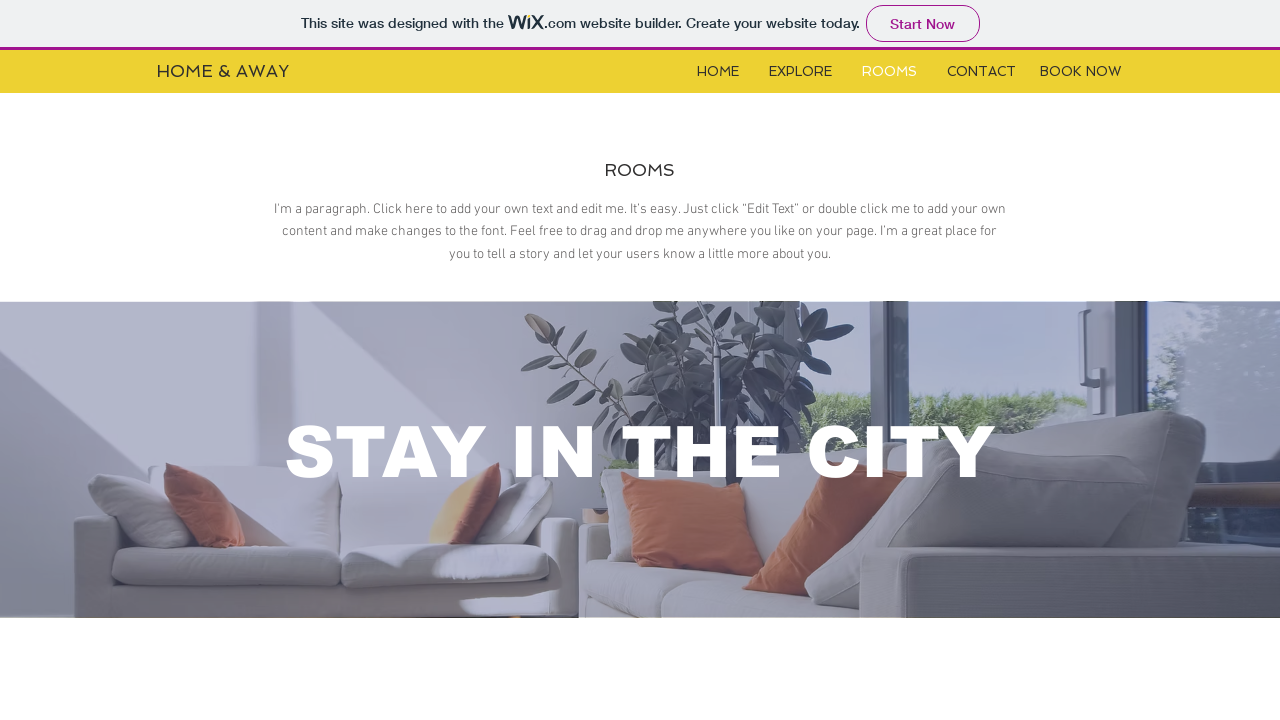

Located booking iframe
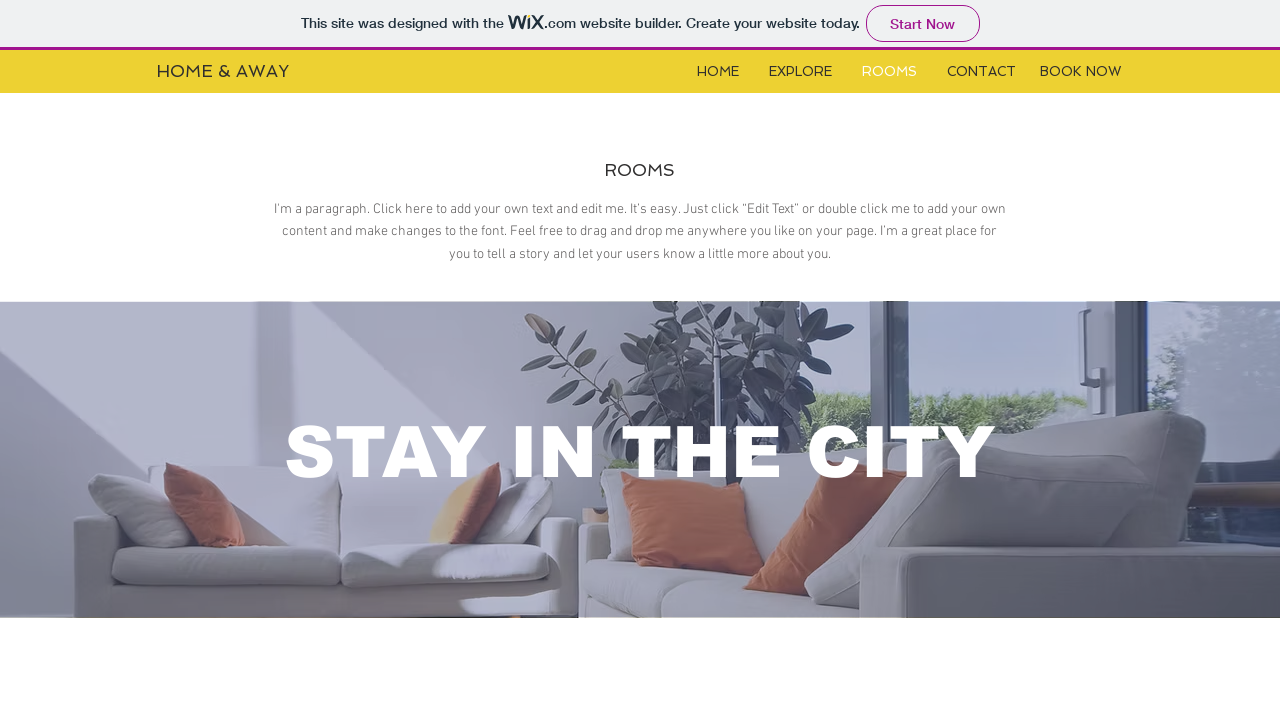

Clicked kids increase button to add one child at (351, 361) on xpath=//*[@id='i6klgqap_0']/iframe >> internal:control=enter-frame >> xpath=//*[
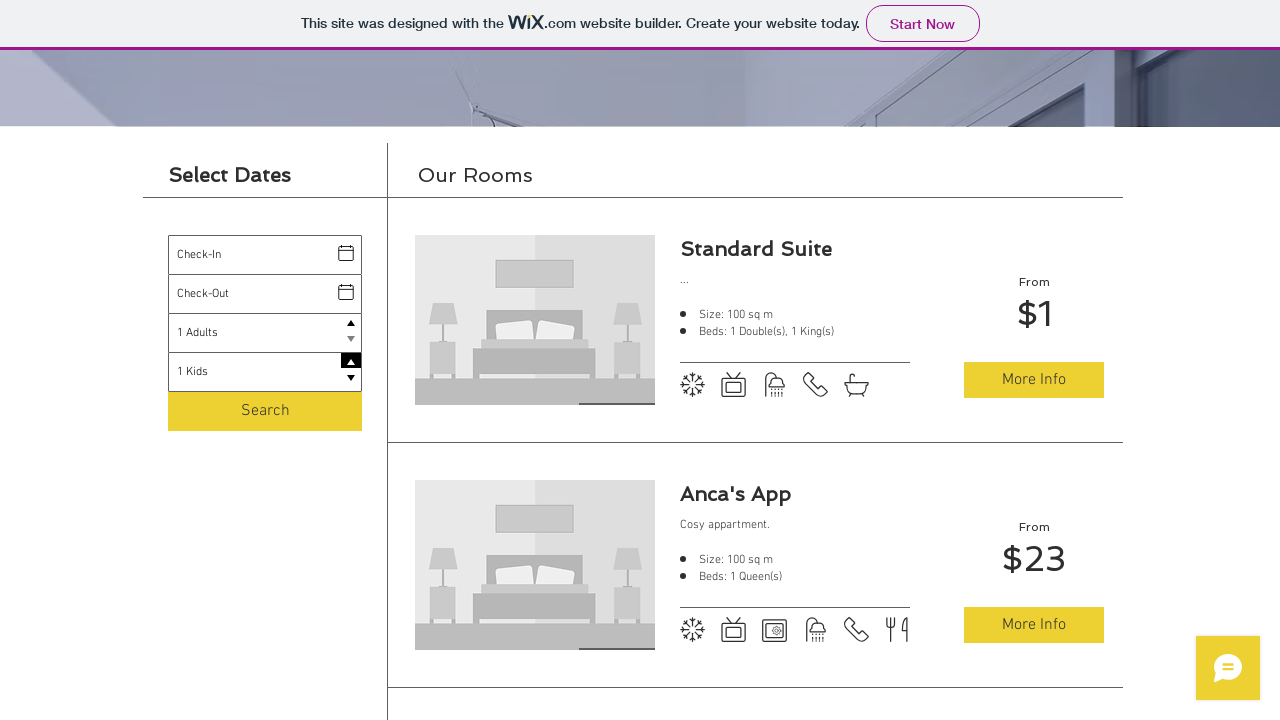

Clicked kids decrease button to remove the child at (351, 380) on xpath=//*[@id='i6klgqap_0']/iframe >> internal:control=enter-frame >> xpath=//*[
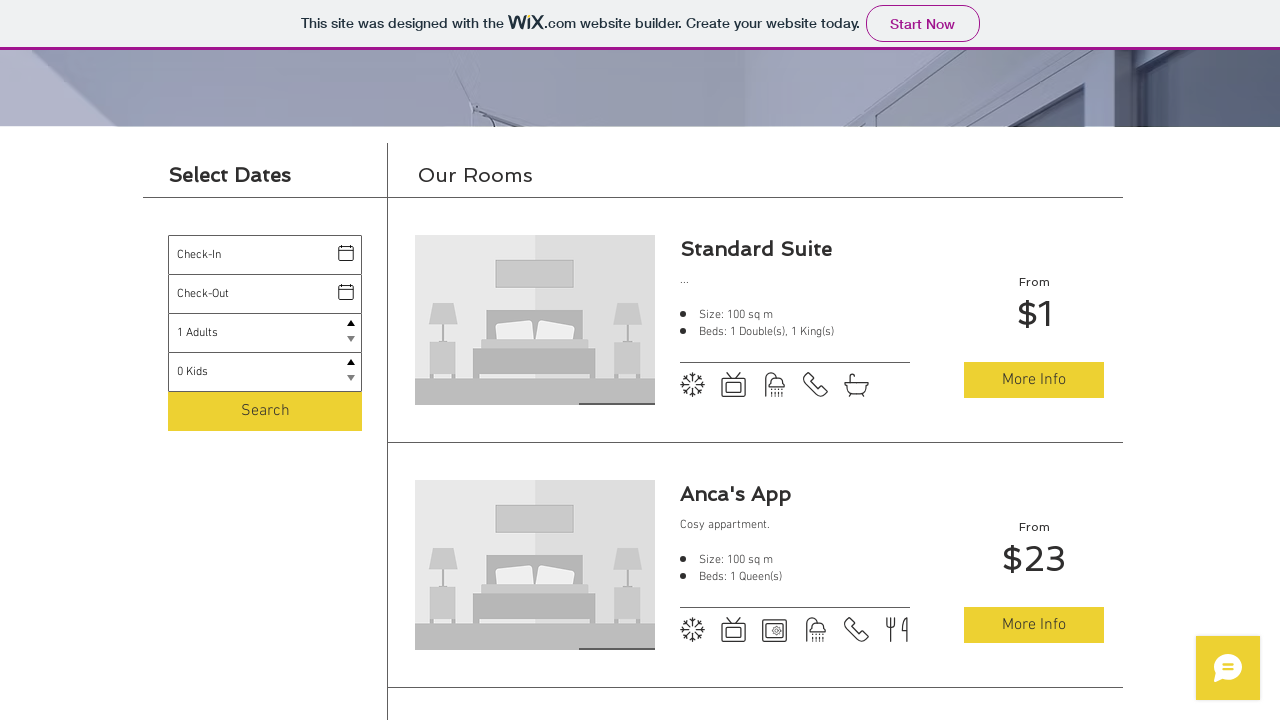

Verified kids count label is displayed showing 0 children
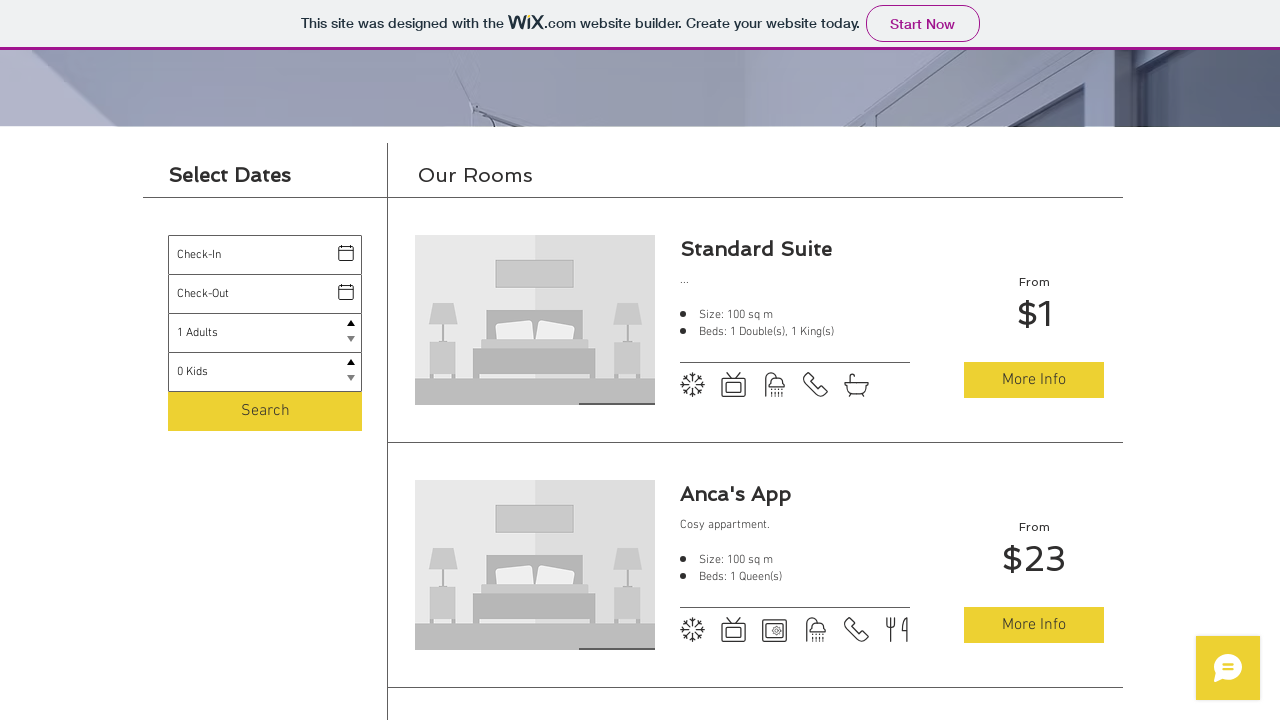

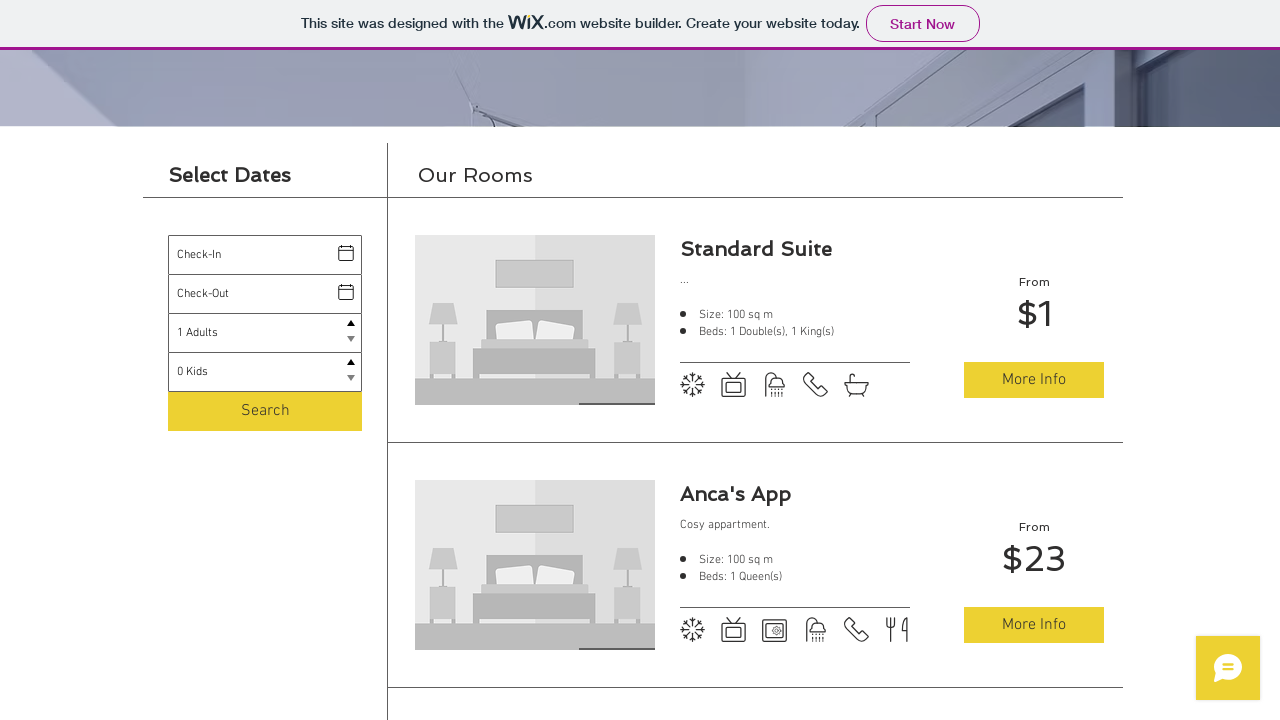